Tests that the back button works correctly with filter navigation

Starting URL: https://demo.playwright.dev/todomvc

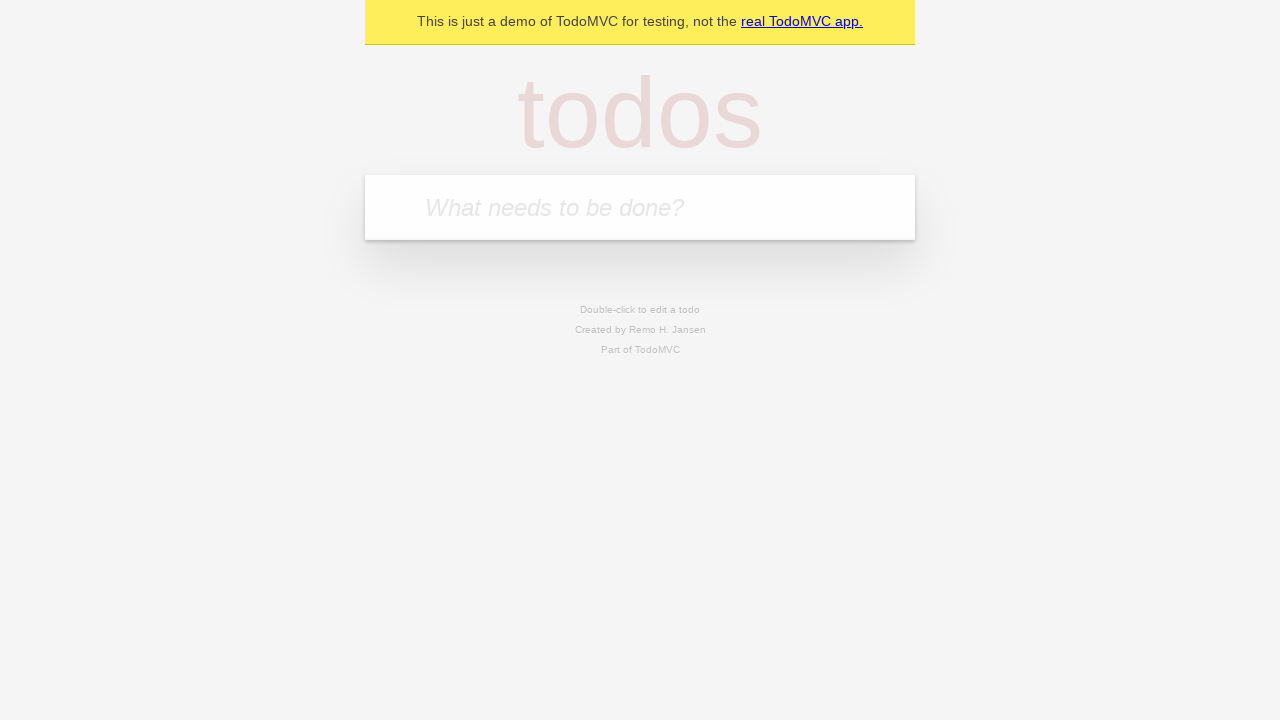

Filled new todo input with 'buy some cheese' on .new-todo
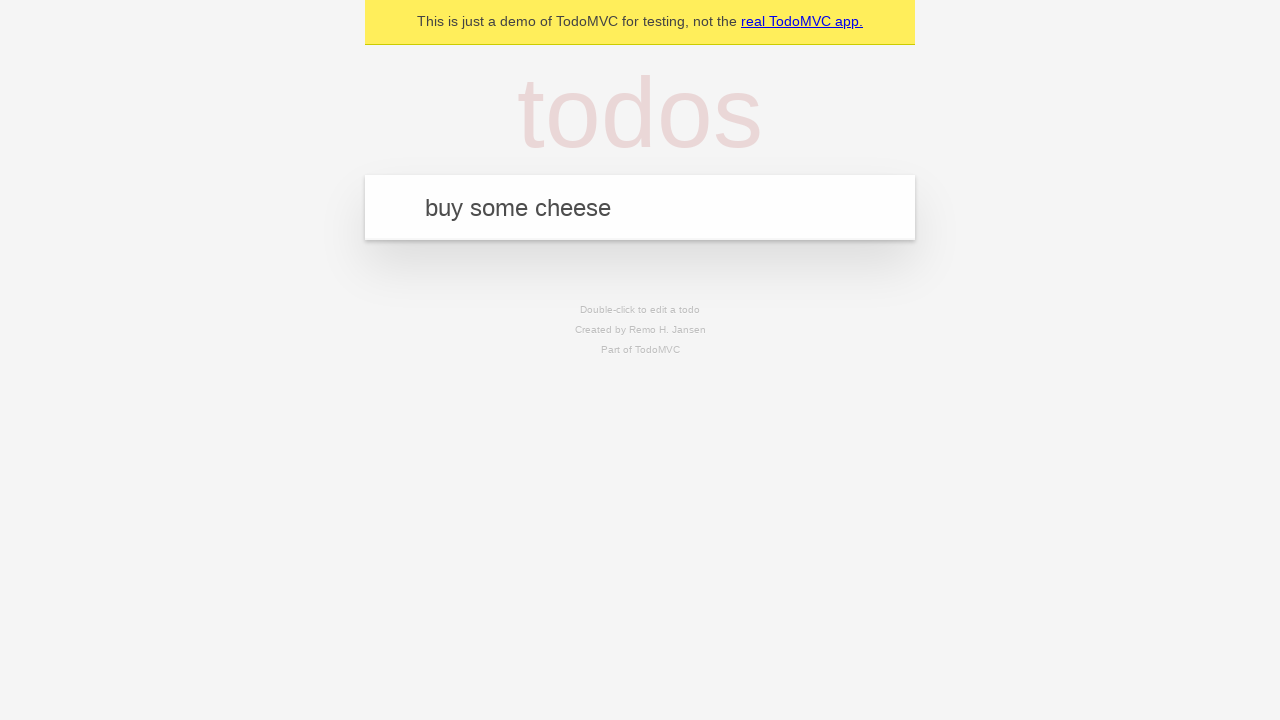

Pressed Enter to create first todo on .new-todo
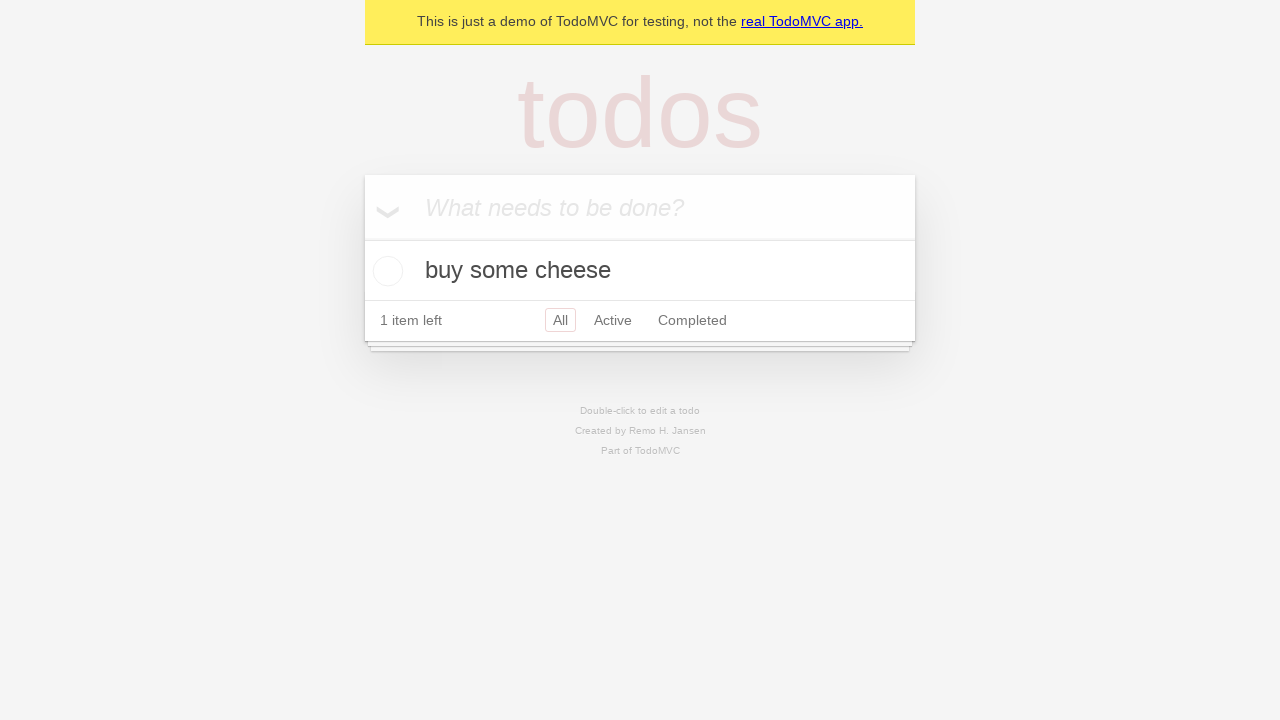

Filled new todo input with 'feed the cat' on .new-todo
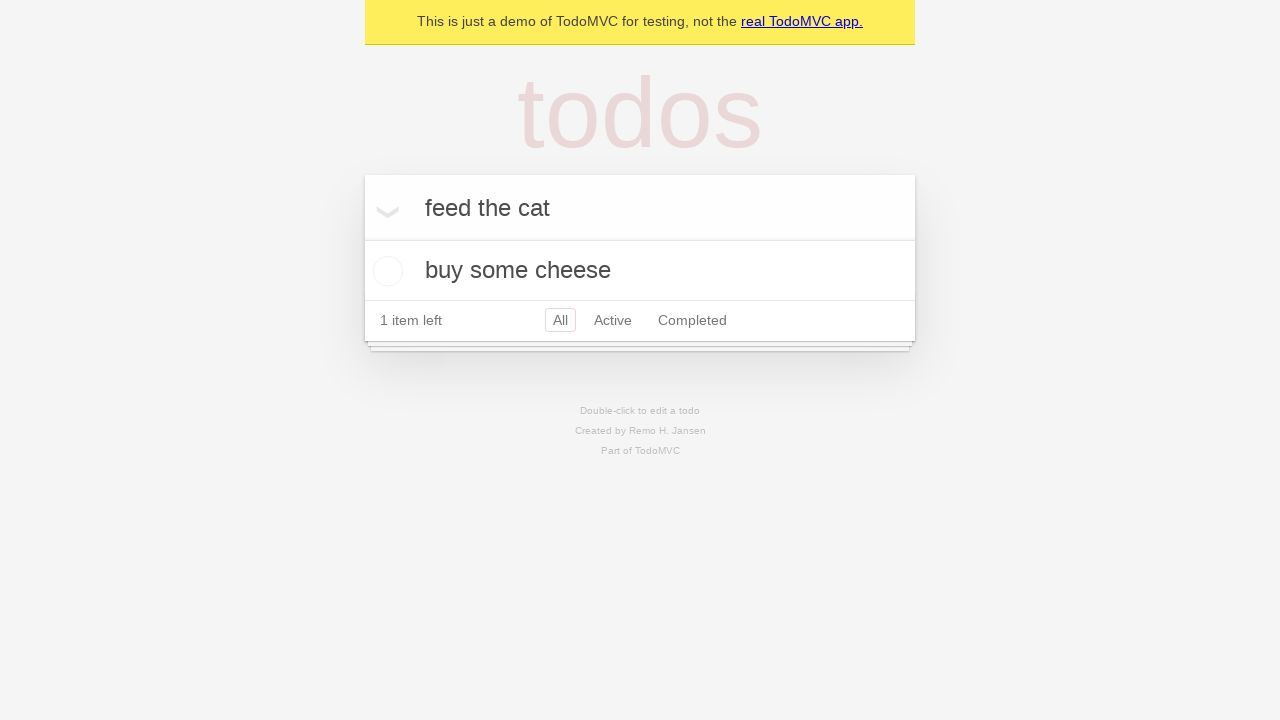

Pressed Enter to create second todo on .new-todo
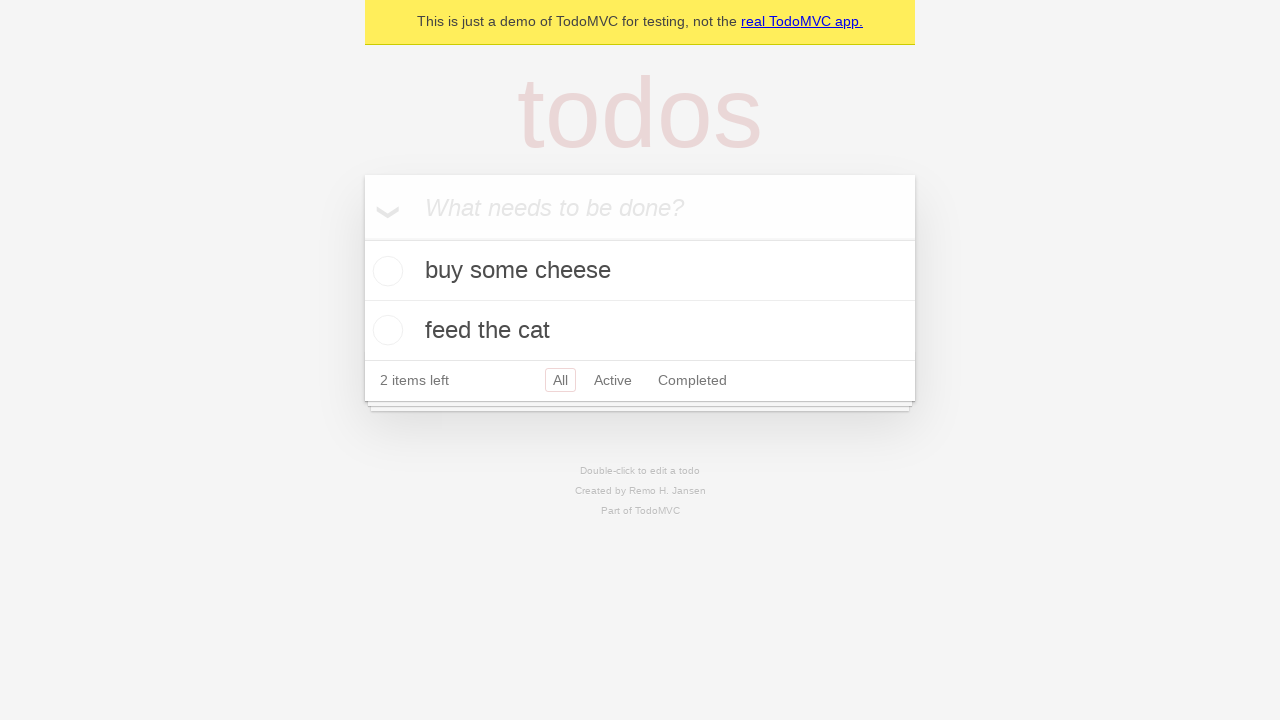

Filled new todo input with 'book a doctors appointment' on .new-todo
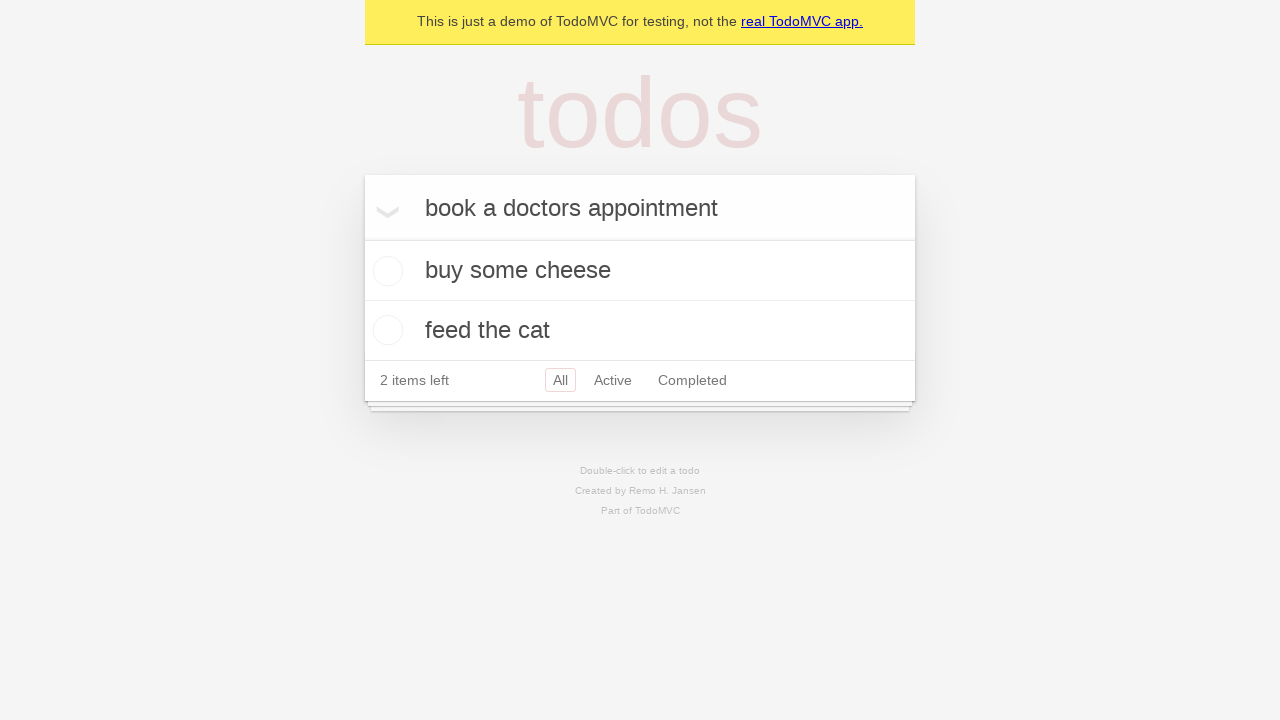

Pressed Enter to create third todo on .new-todo
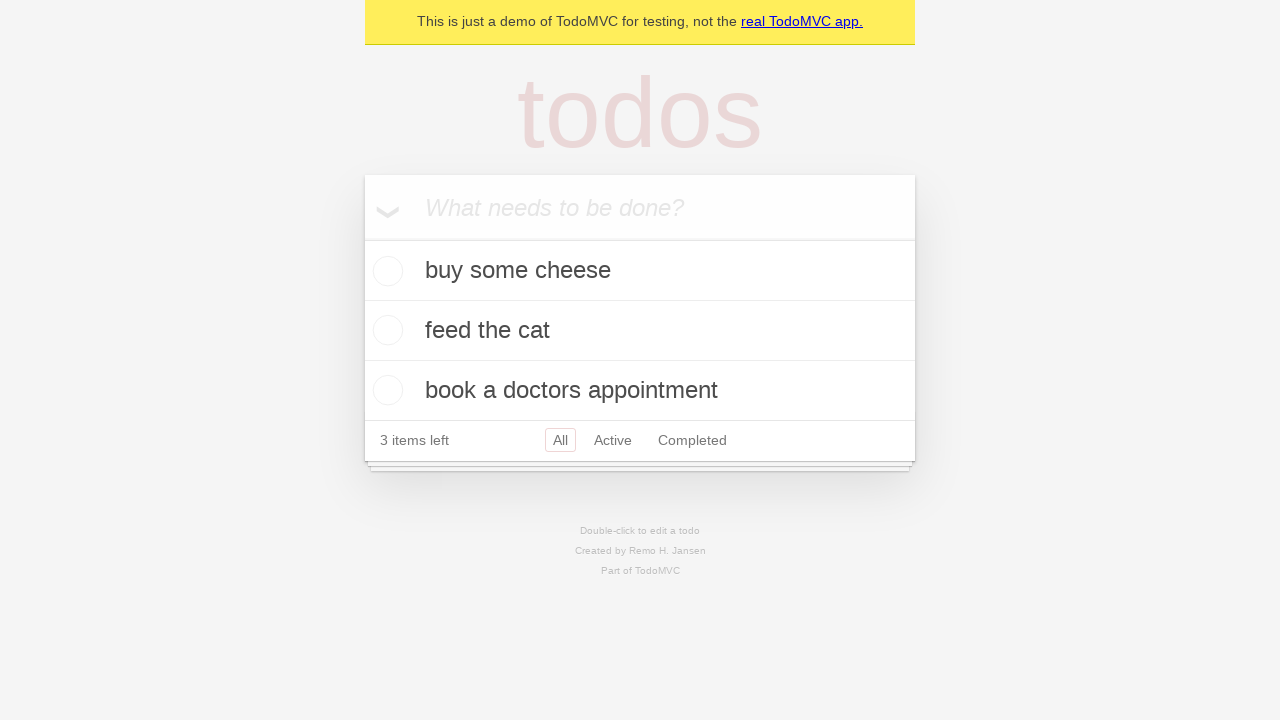

Waited for all three todos to be visible in the list
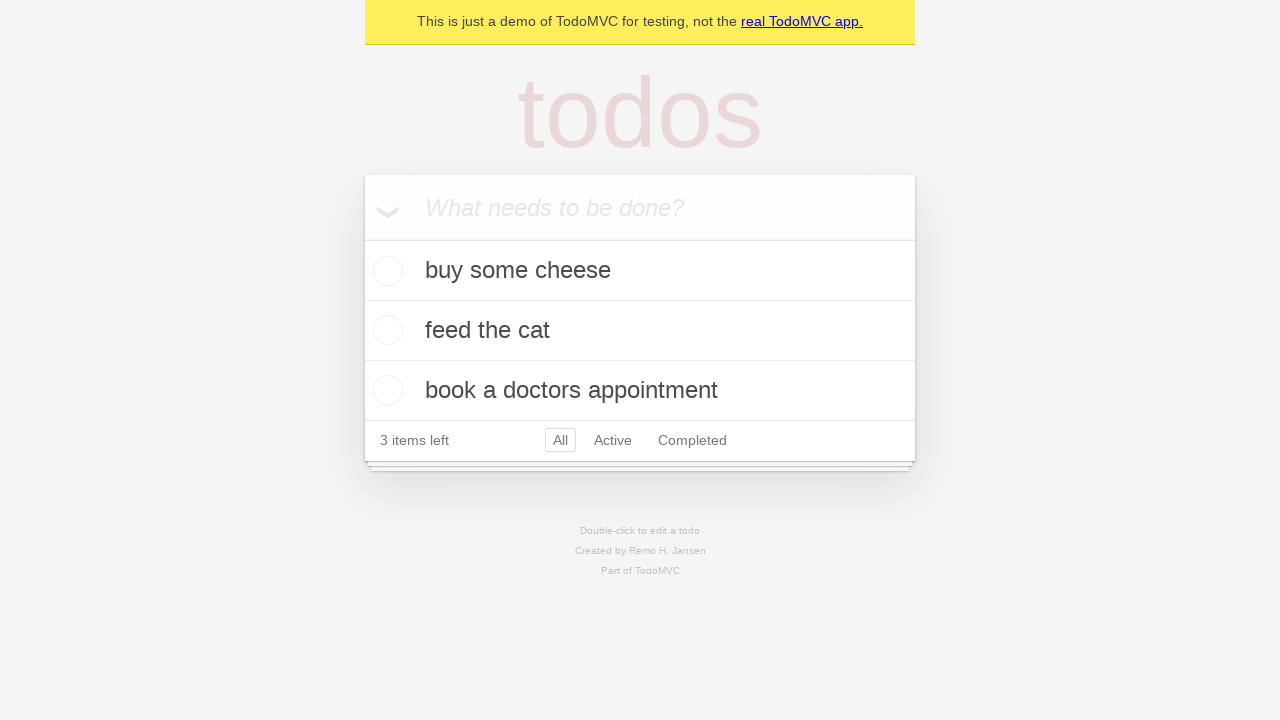

Checked the second todo item as completed at (385, 330) on .todo-list li .toggle >> nth=1
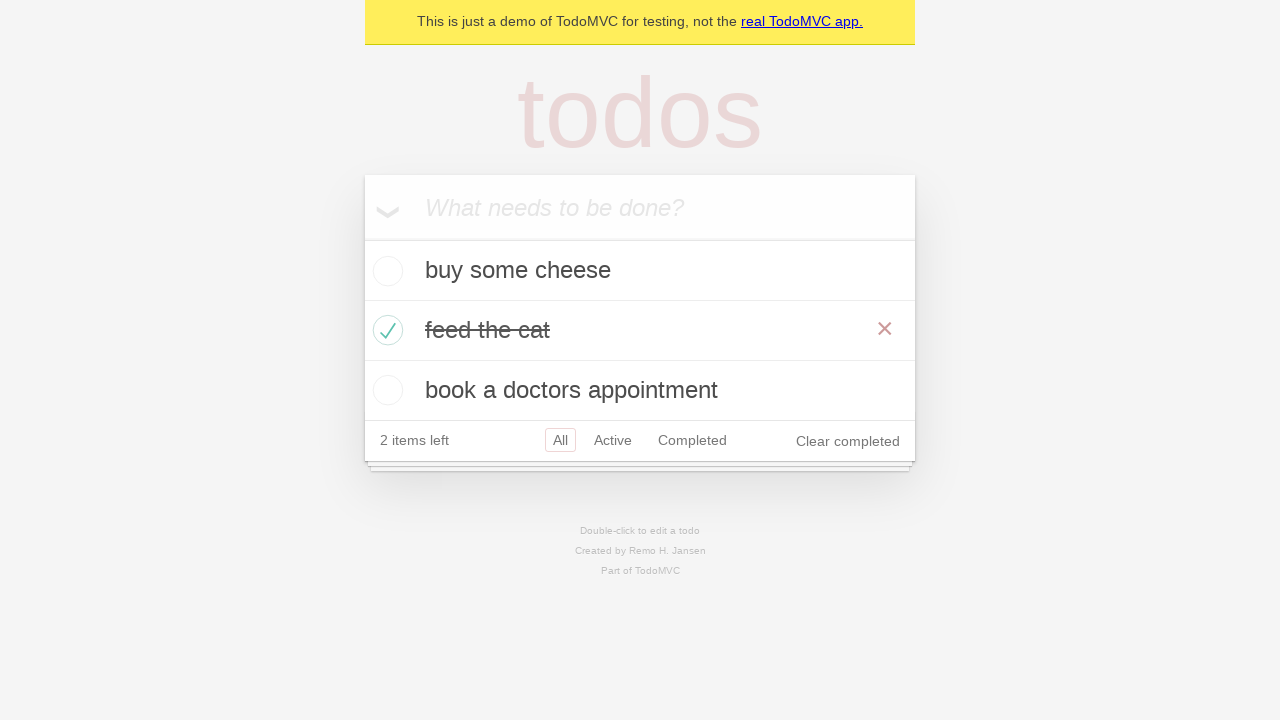

Clicked 'All' filter to show all todos at (560, 440) on .filters >> text=All
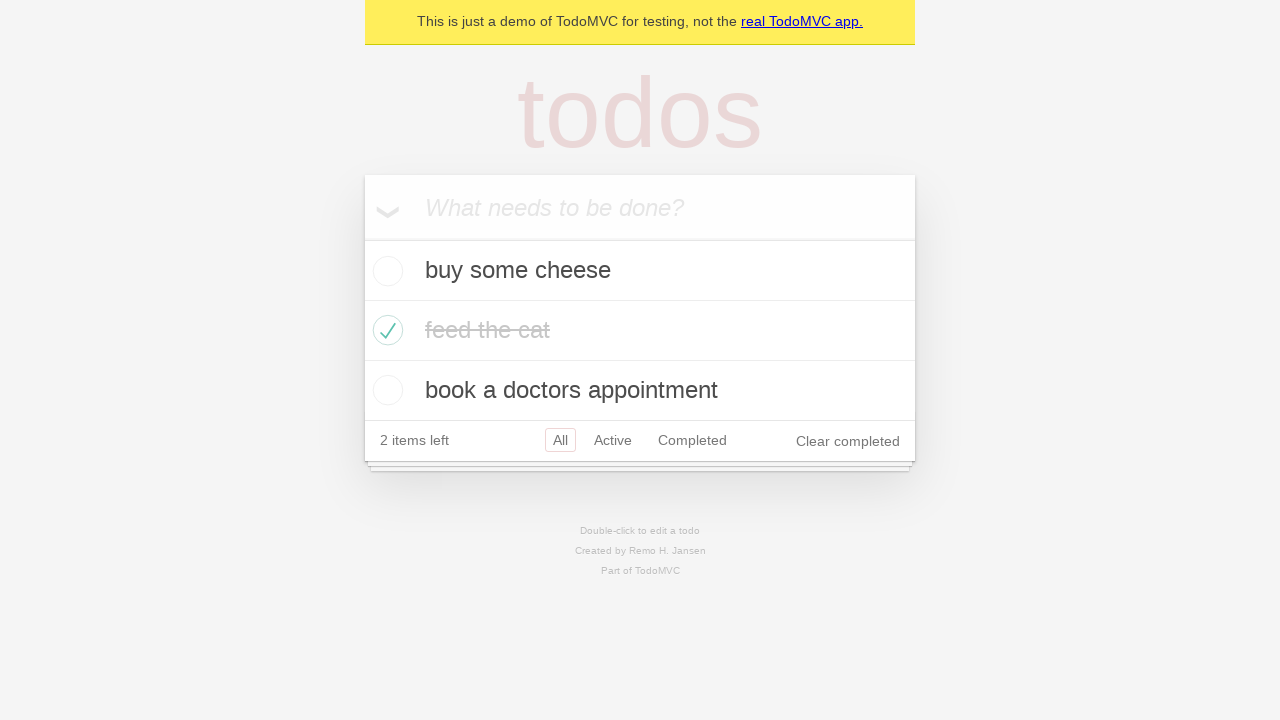

Clicked 'Active' filter to show only active todos at (613, 440) on .filters >> text=Active
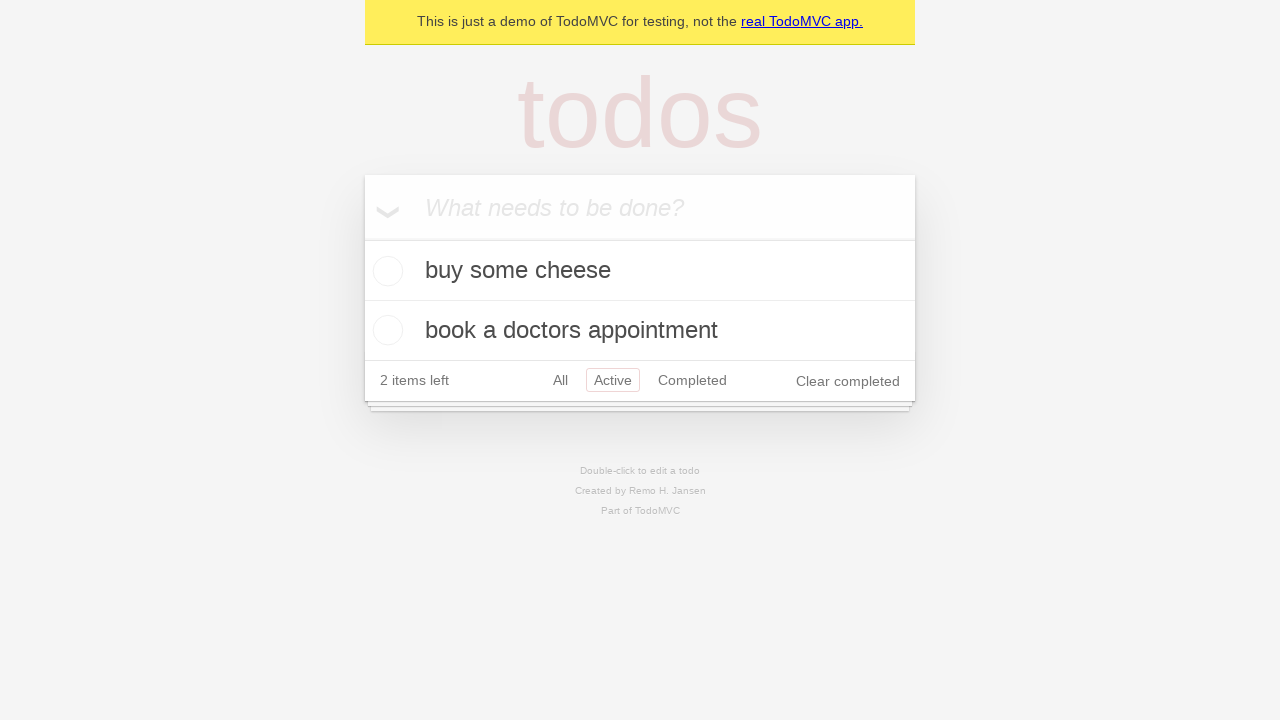

Clicked 'Completed' filter to show only completed todos at (692, 380) on .filters >> text=Completed
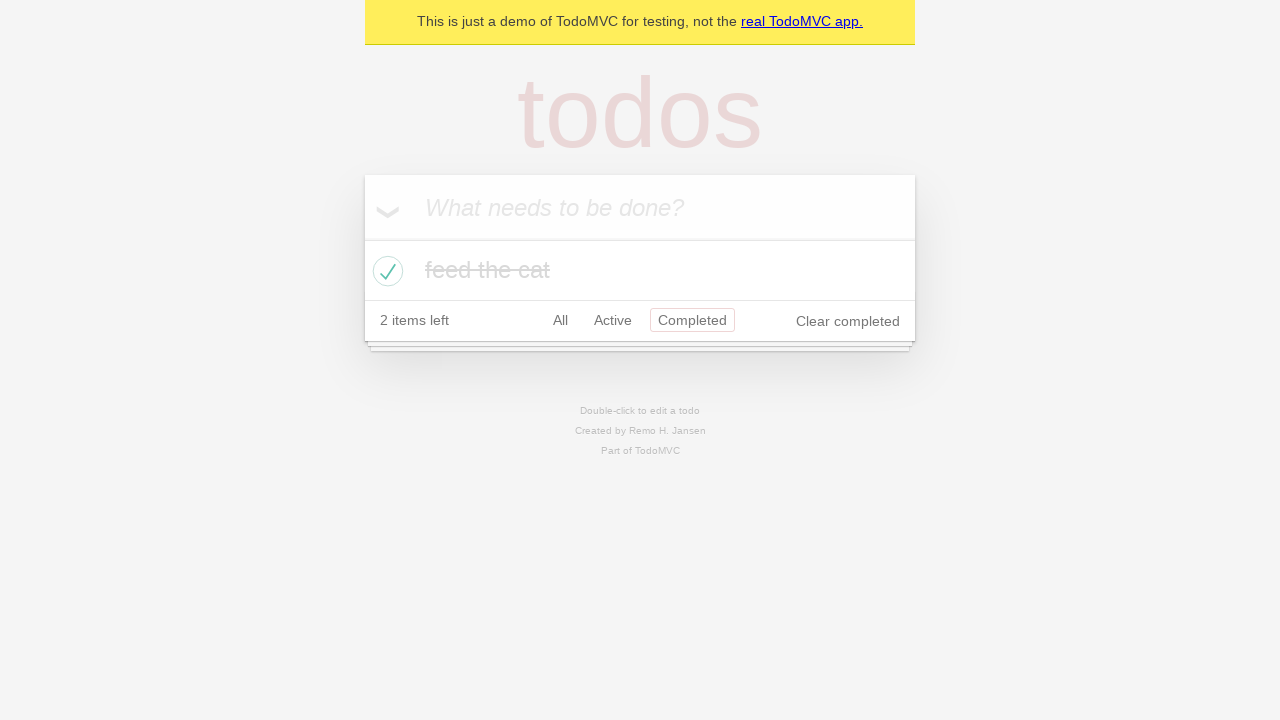

Navigated back using browser back button from Completed filter
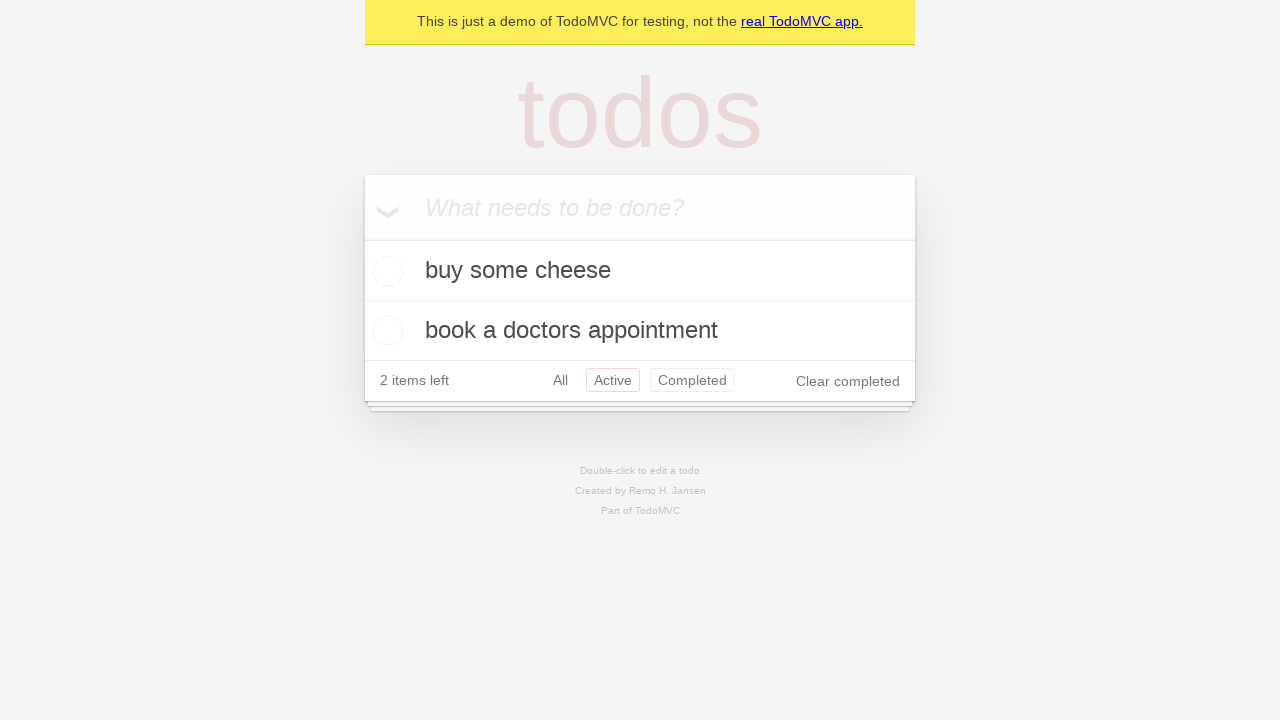

Navigated back using browser back button from Active filter
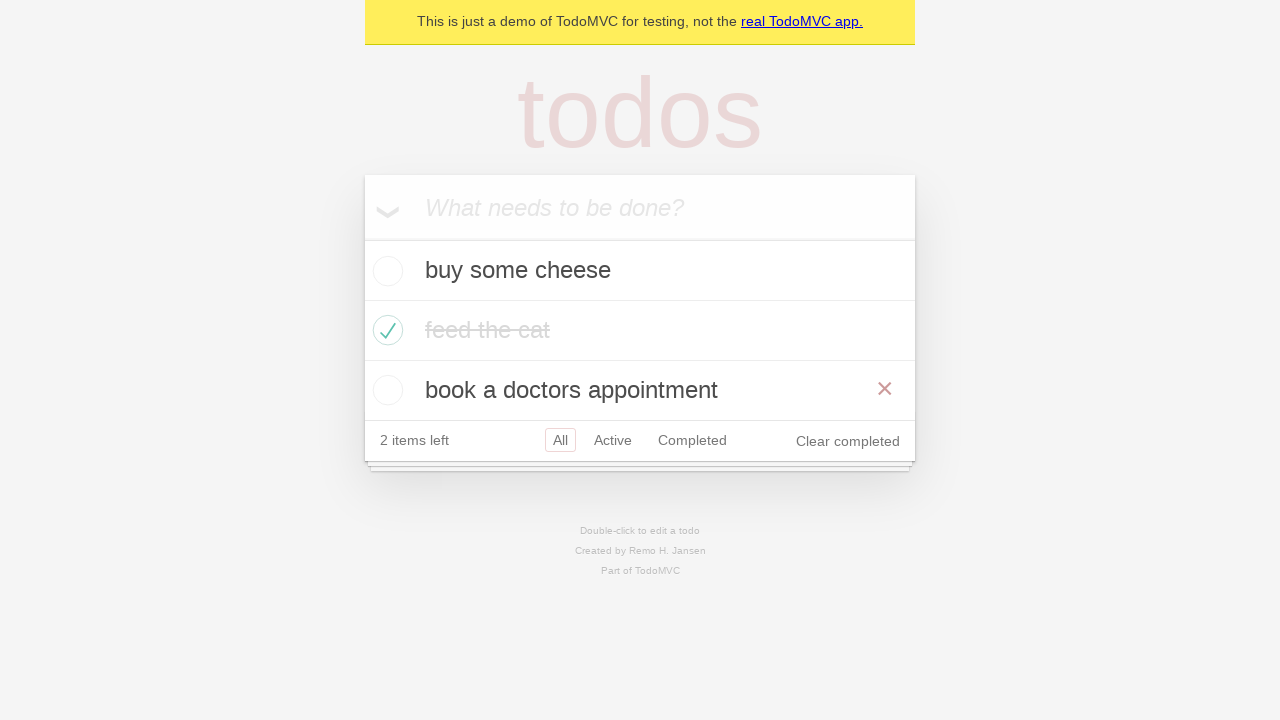

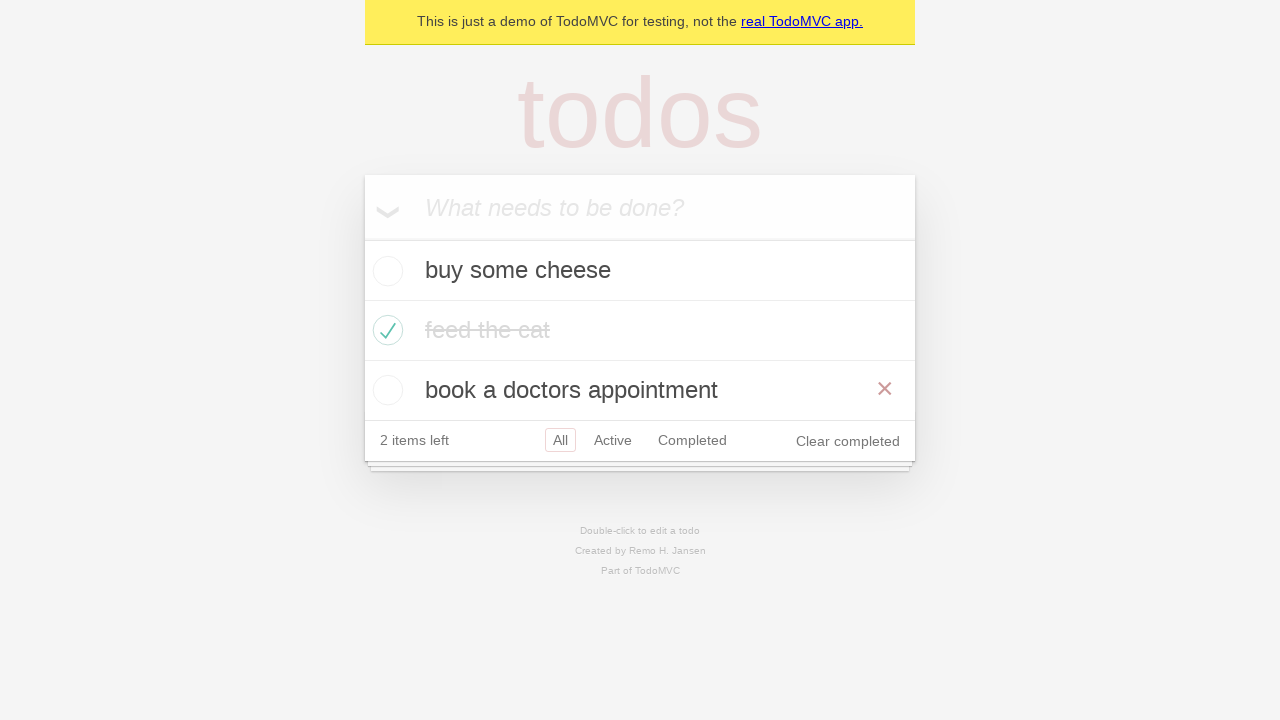